Tests dynamic loading by clicking a start button and verifying that "Hello World!" text appears after the loading completes.

Starting URL: https://automationfc.github.io/dynamic-loading/

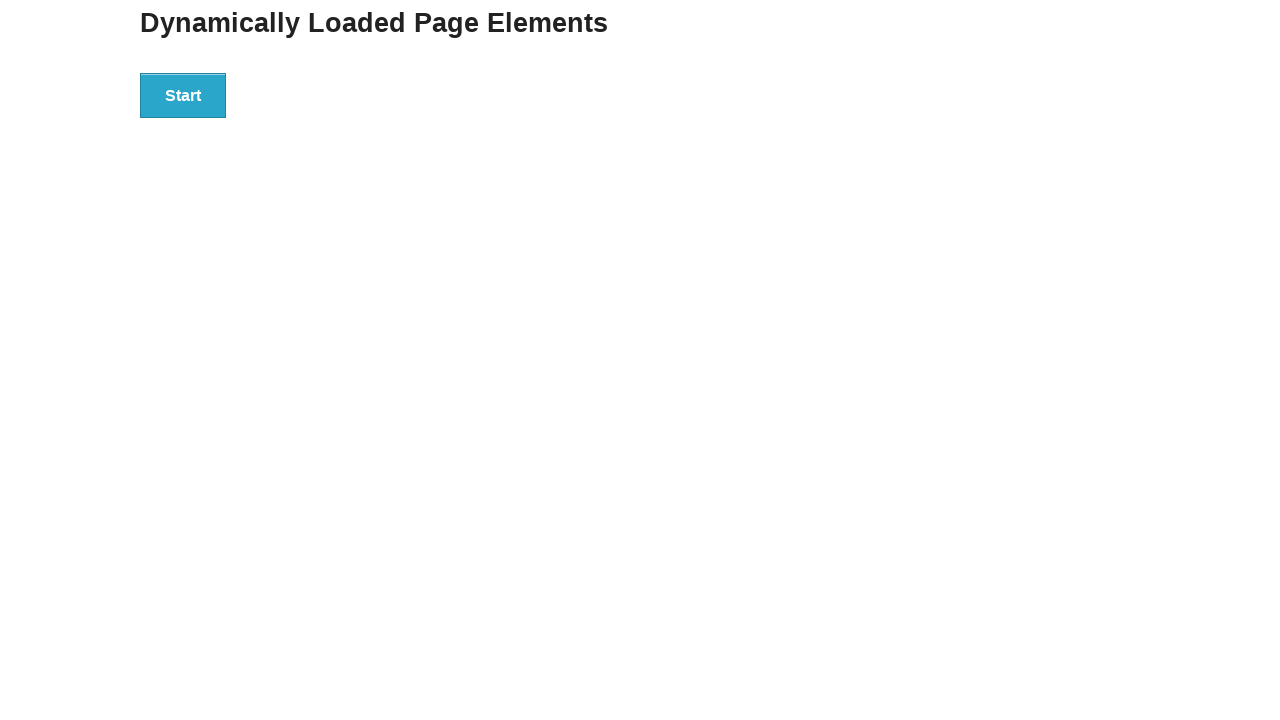

Clicked start button to trigger dynamic loading at (183, 95) on div#start > button
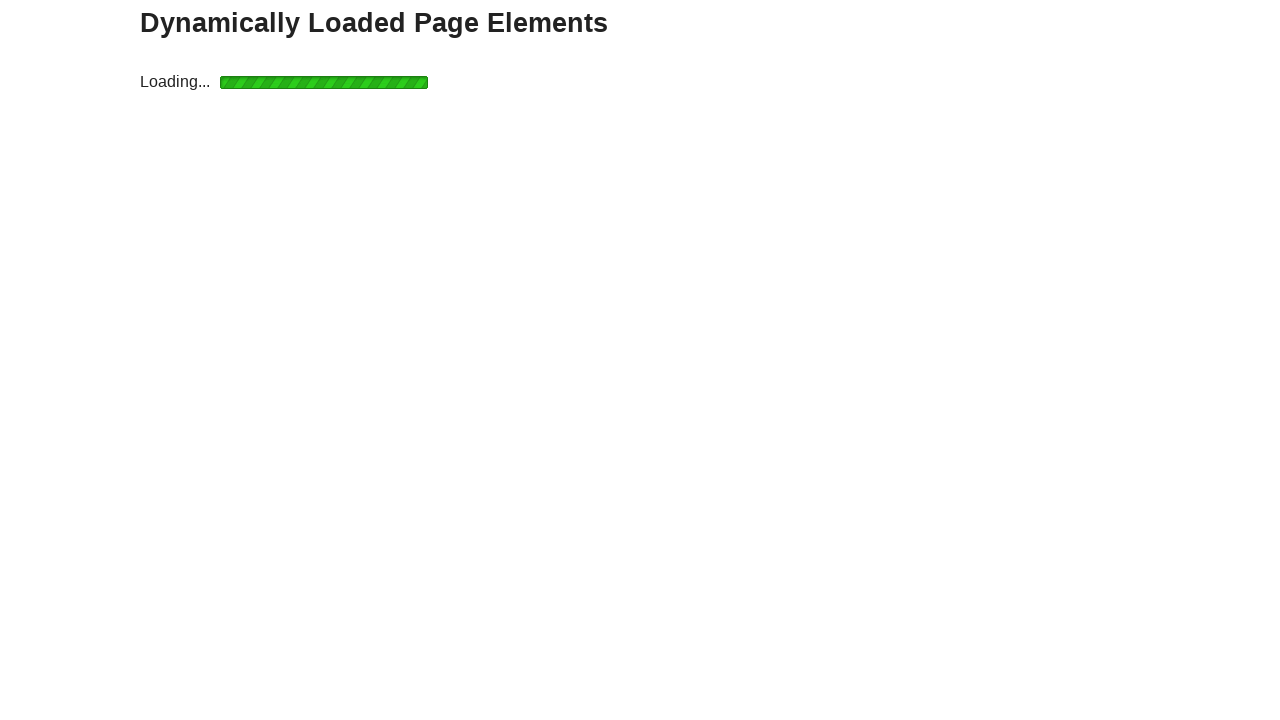

Waited for finish element to appear after loading completes
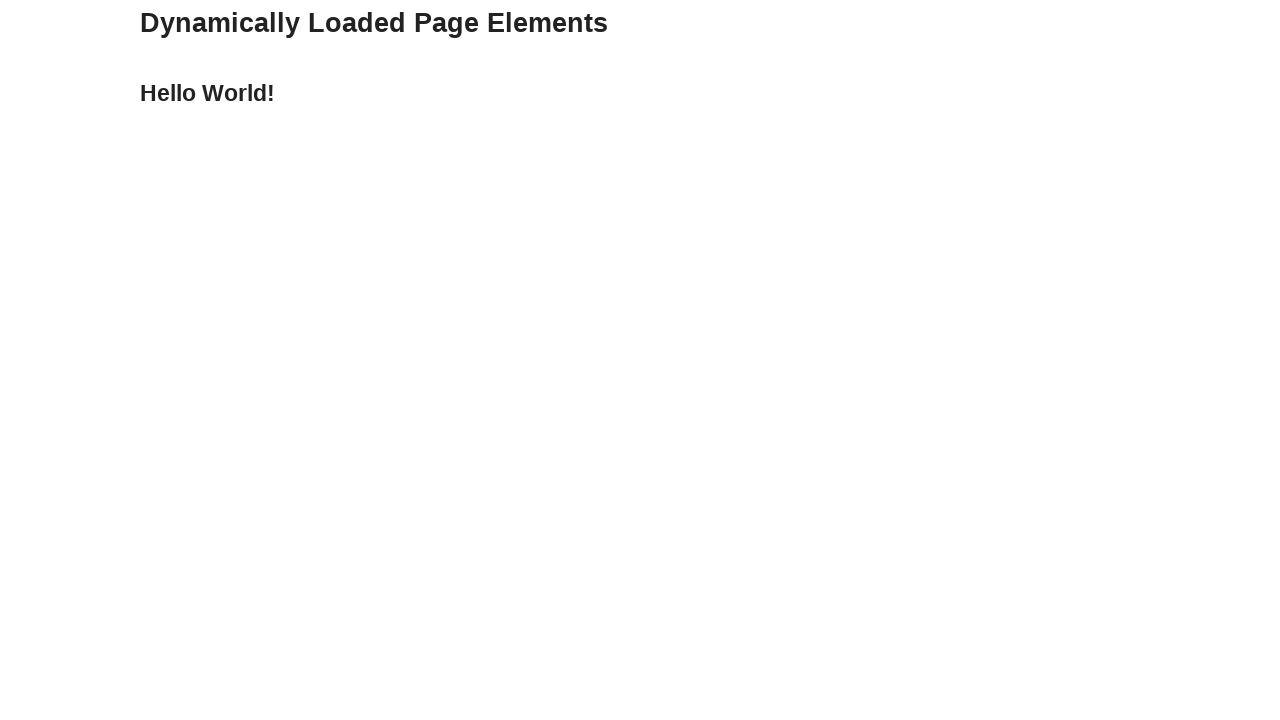

Verified that 'Hello World!' text appears in finish element
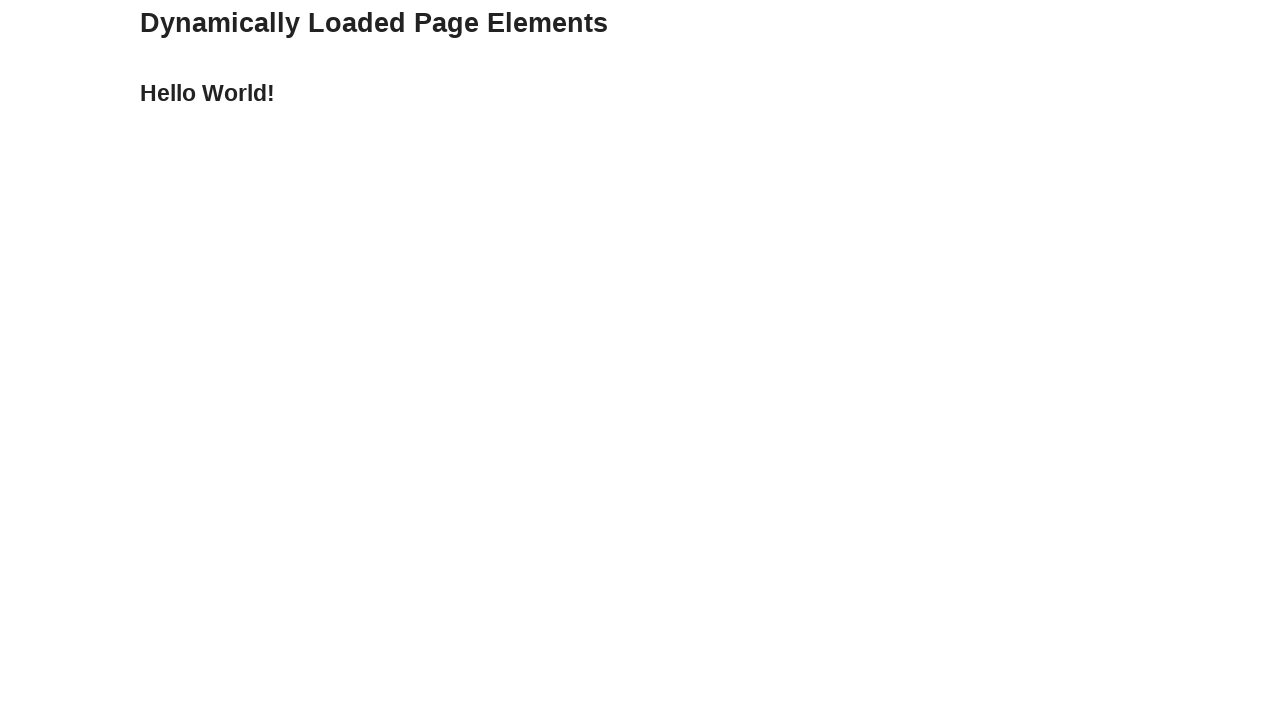

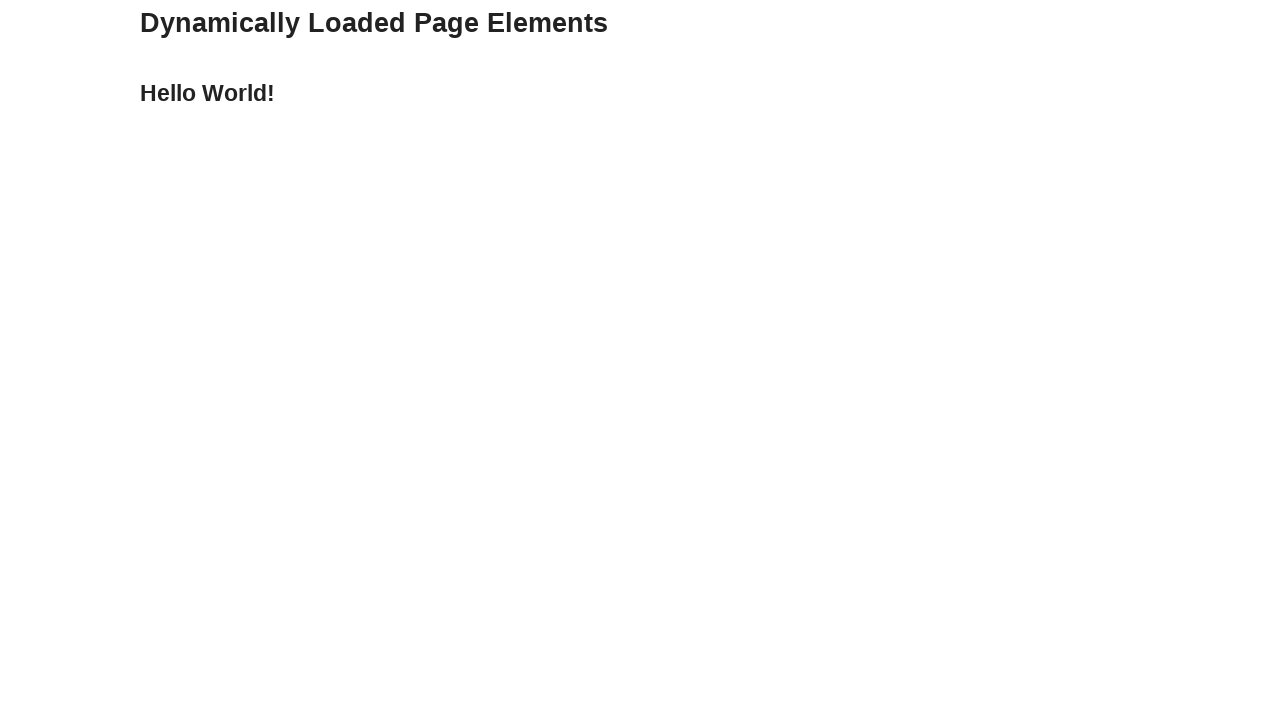